Tests DuckDuckGo search functionality by entering a search query and submitting the form

Starting URL: https://duckduckgo.com/

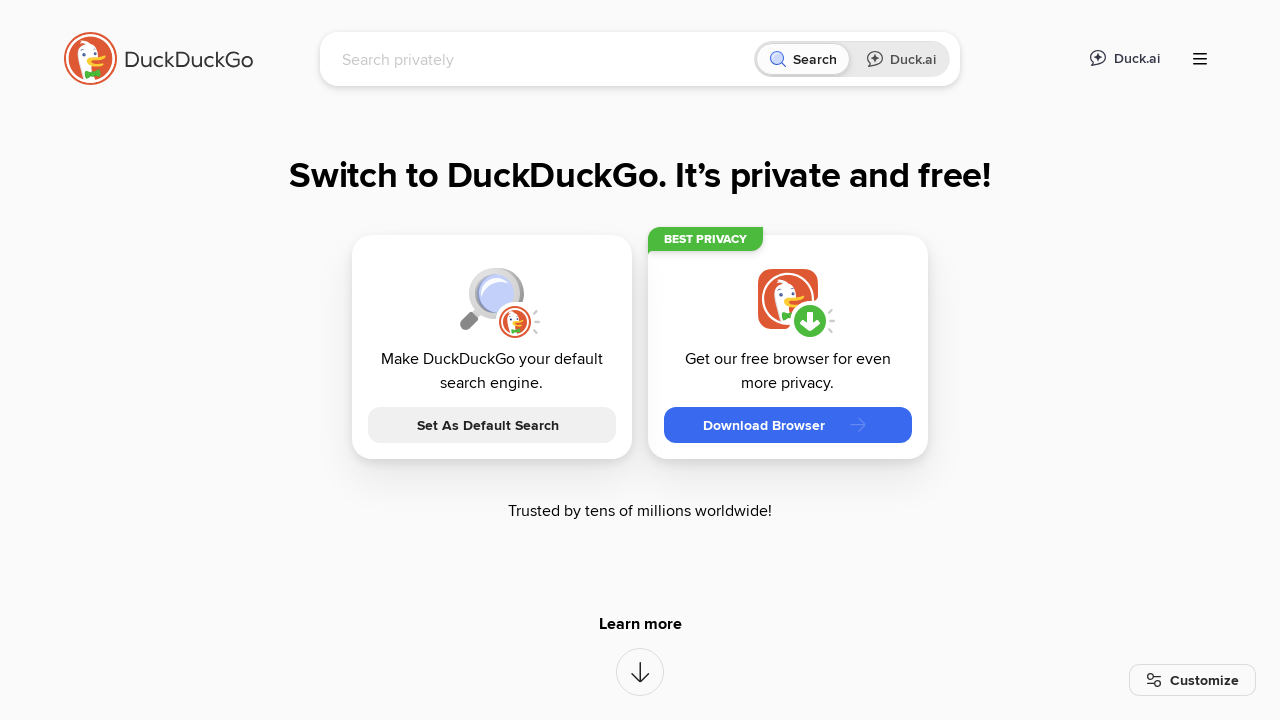

Filled search input with 'Playwright testing' on input[name='q']
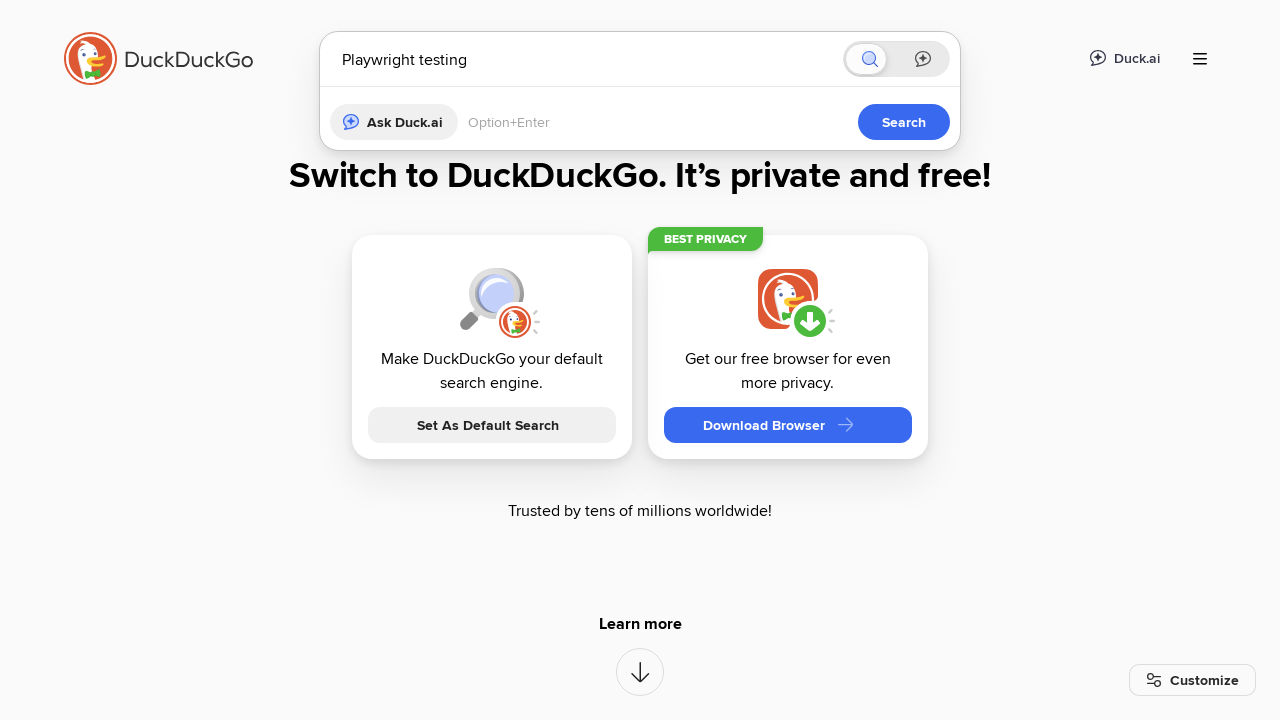

Submitted search form by pressing Enter on input[name='q']
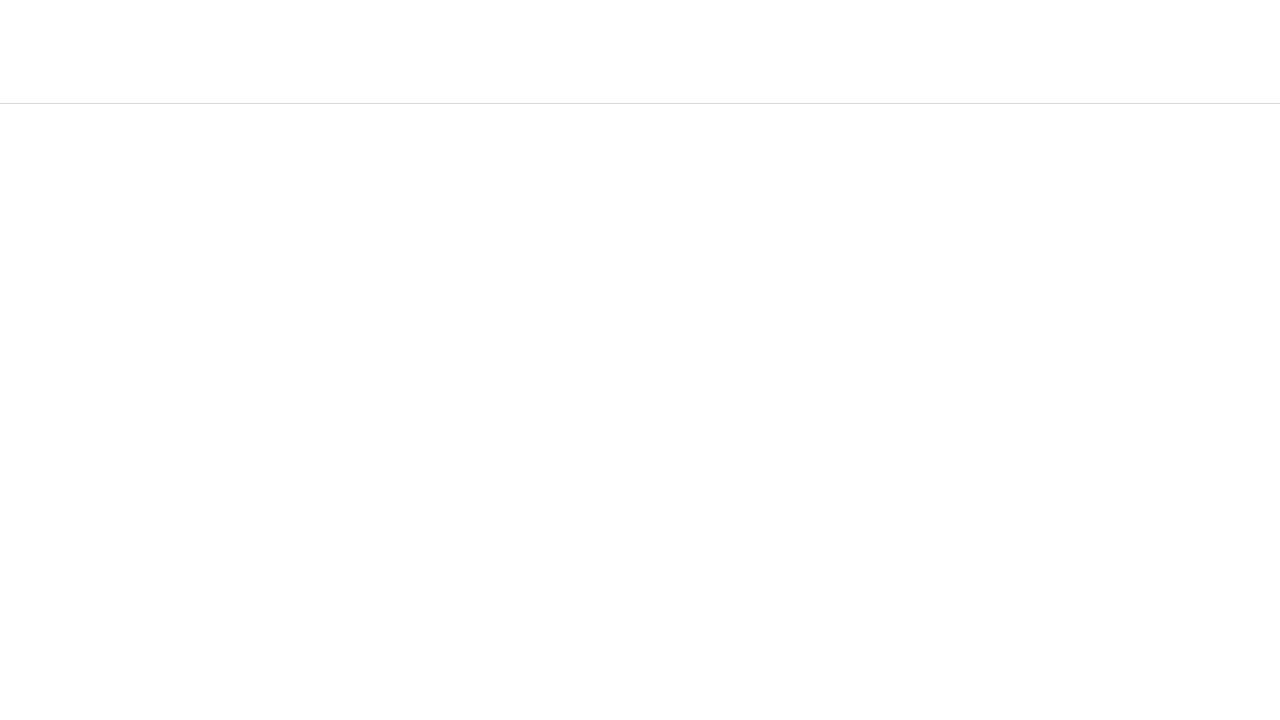

DuckDuckGo search results page loaded
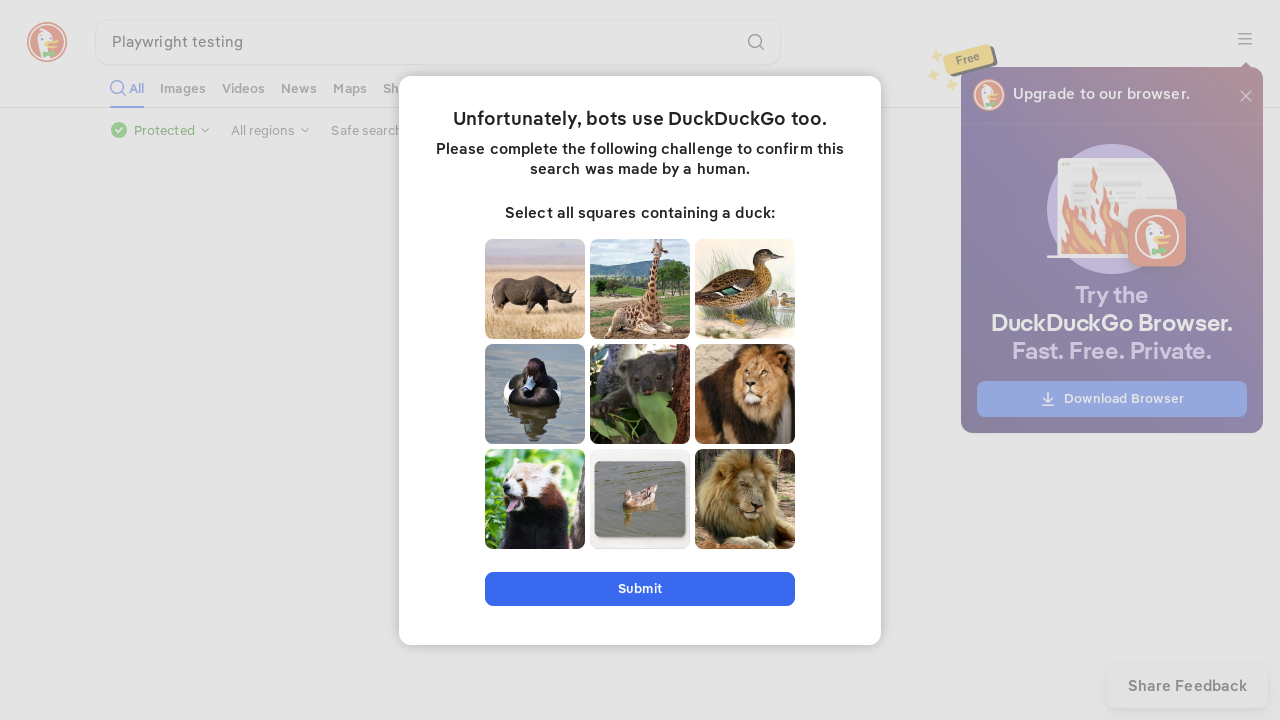

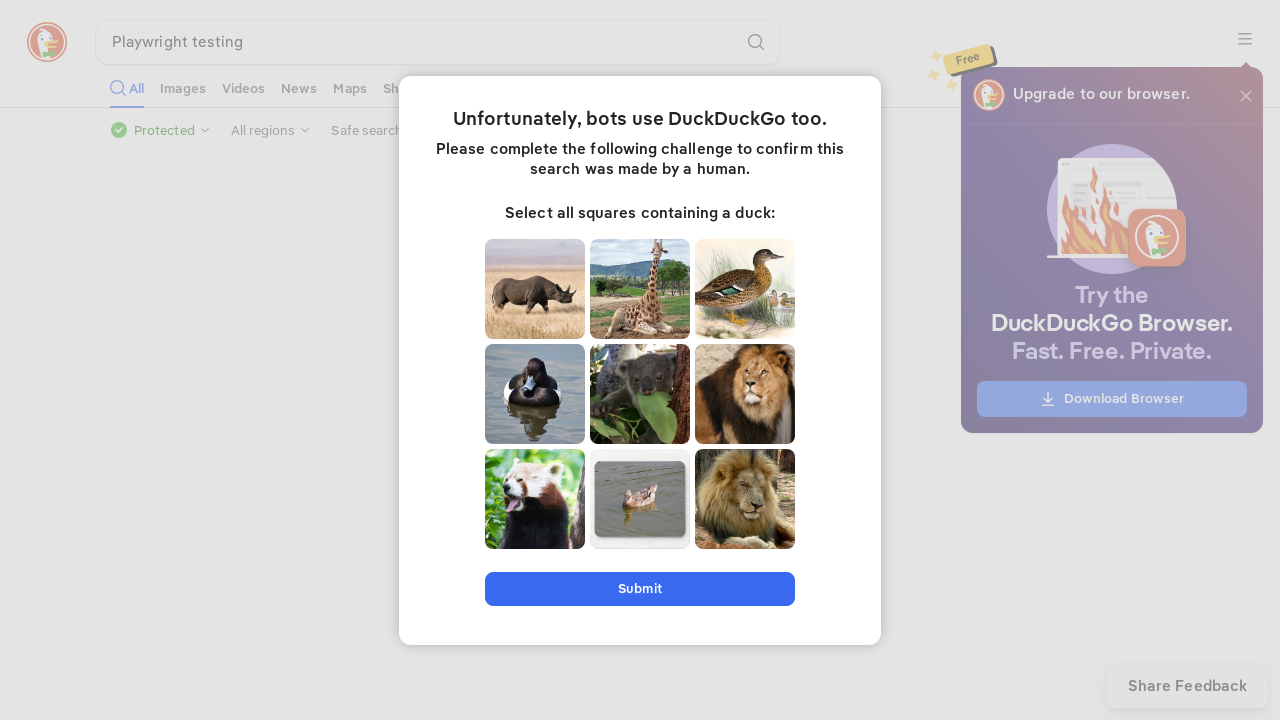